Tests dynamic loading functionality by clicking a start button and waiting for dynamically loaded content to appear

Starting URL: https://the-internet.herokuapp.com/dynamic_loading/1

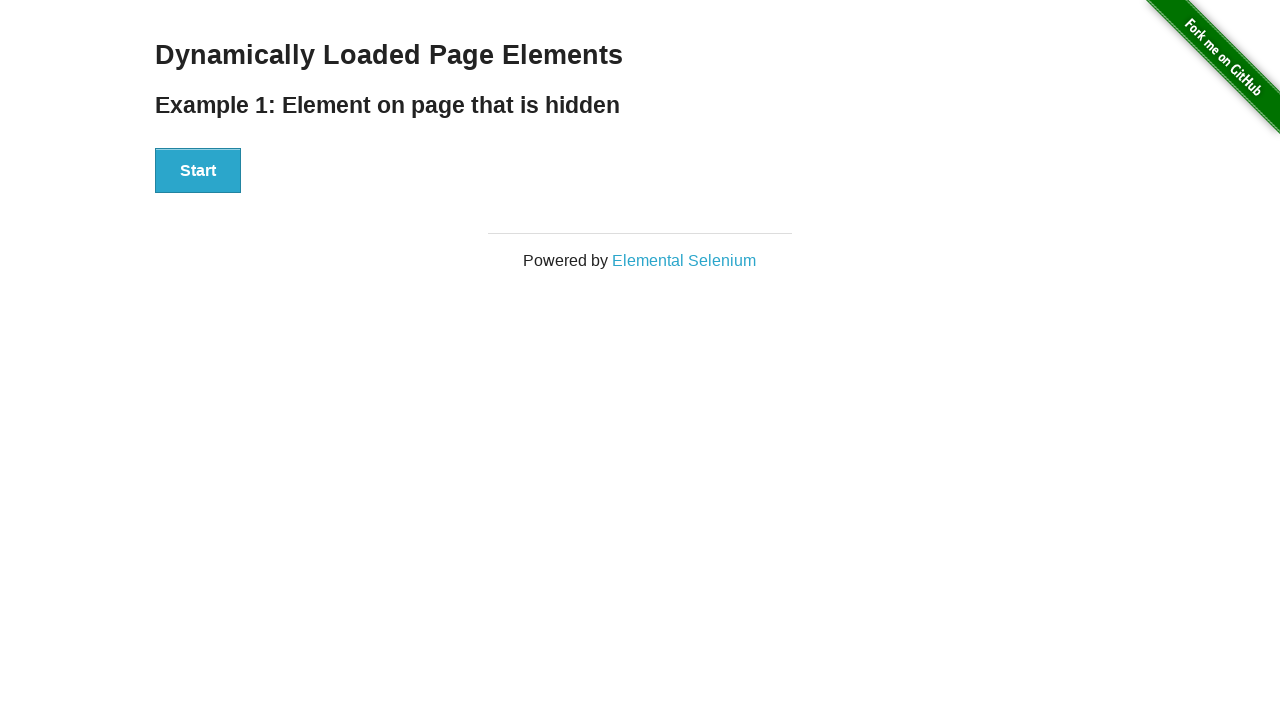

Clicked start button to trigger dynamic loading at (198, 171) on xpath=//div[@id='start']/button
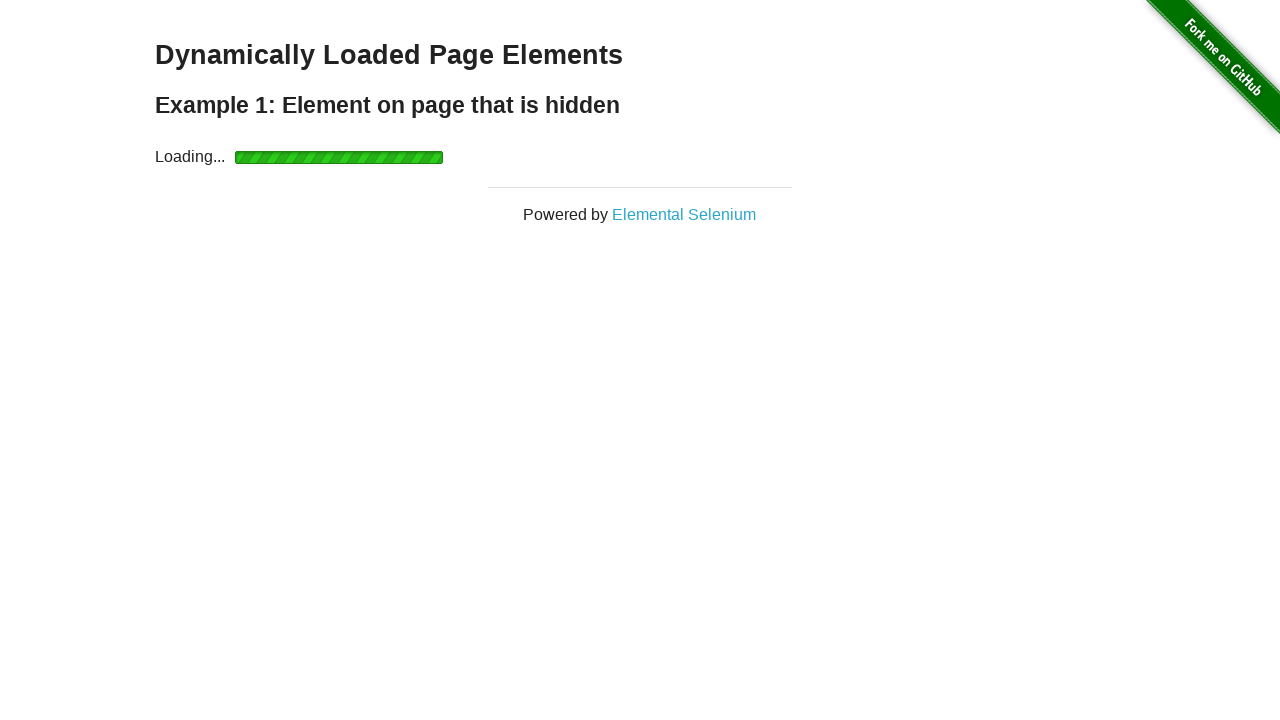

Dynamic content loaded and finish message became visible
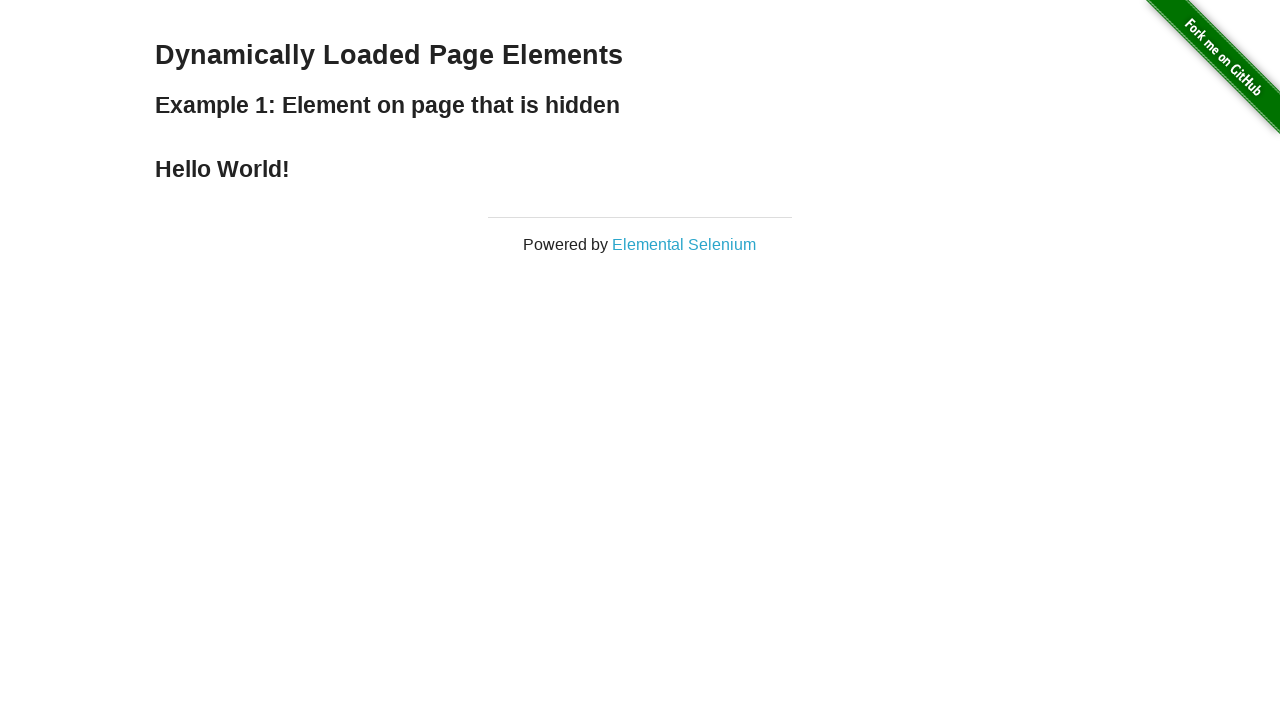

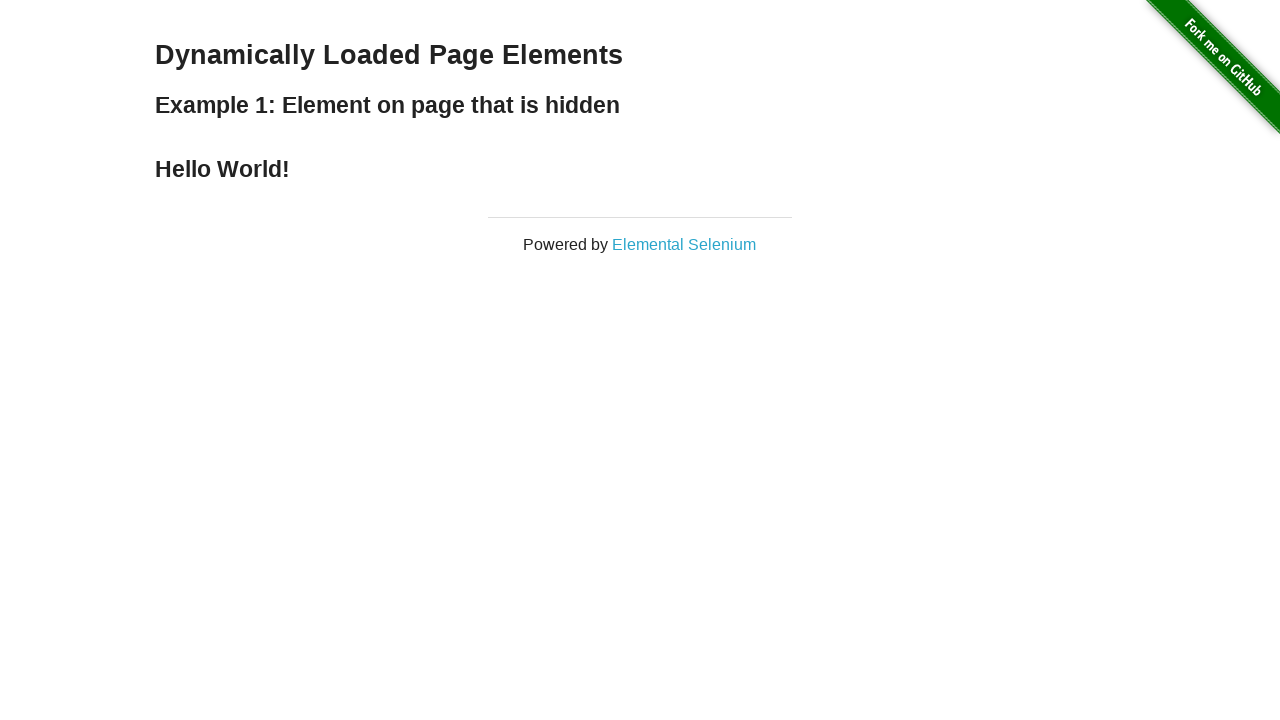